Tests scrolling by a specific pixel amount (500 pixels) on the calculator.net page using JavaScript execution

Starting URL: https://www.calculator.net/

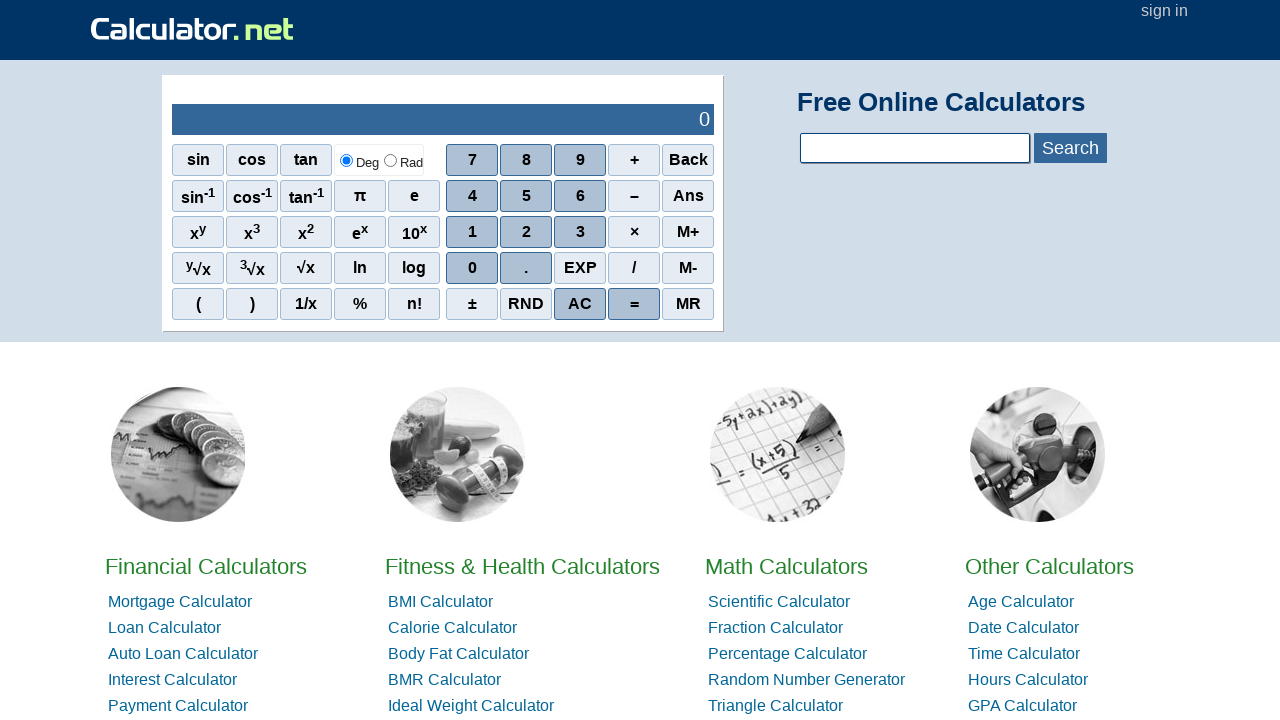

Scrolled down by 500 pixels on calculator.net page using JavaScript execution
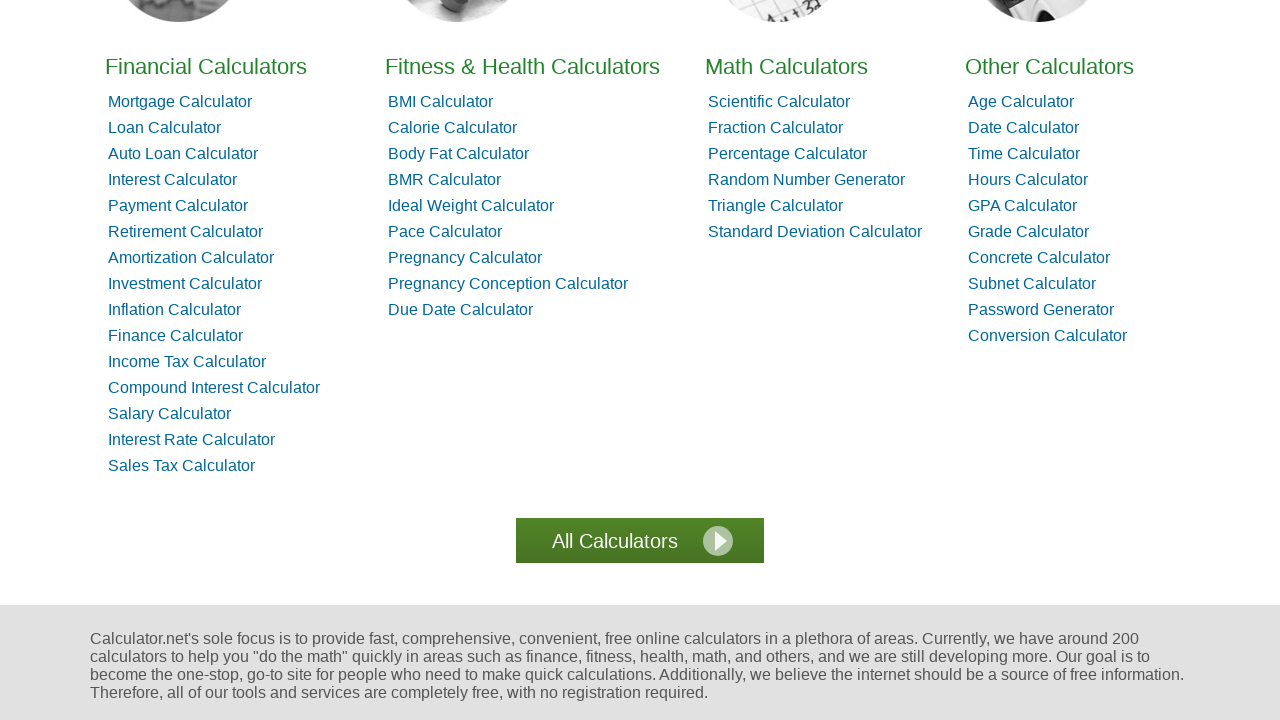

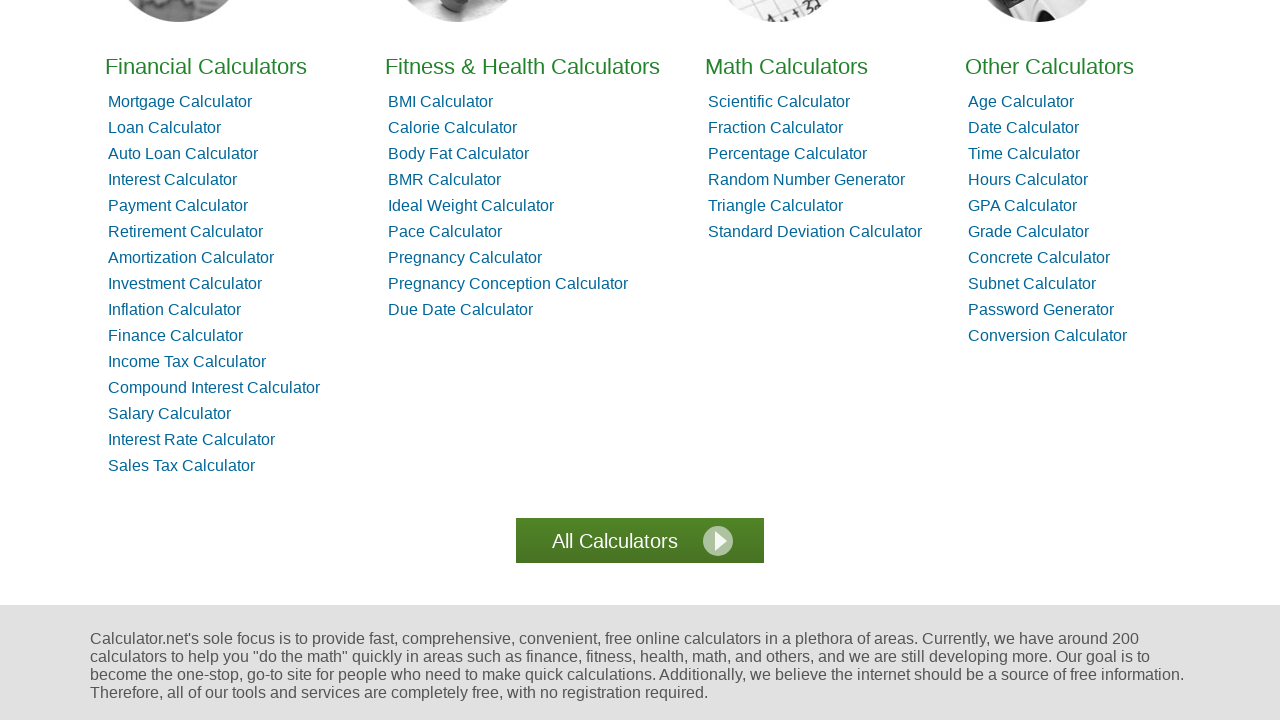